Tests alert handling functionality by navigating to the prompt alert tab, triggering a prompt alert, entering text, and accepting it

Starting URL: https://demo.automationtesting.in/Alerts.html

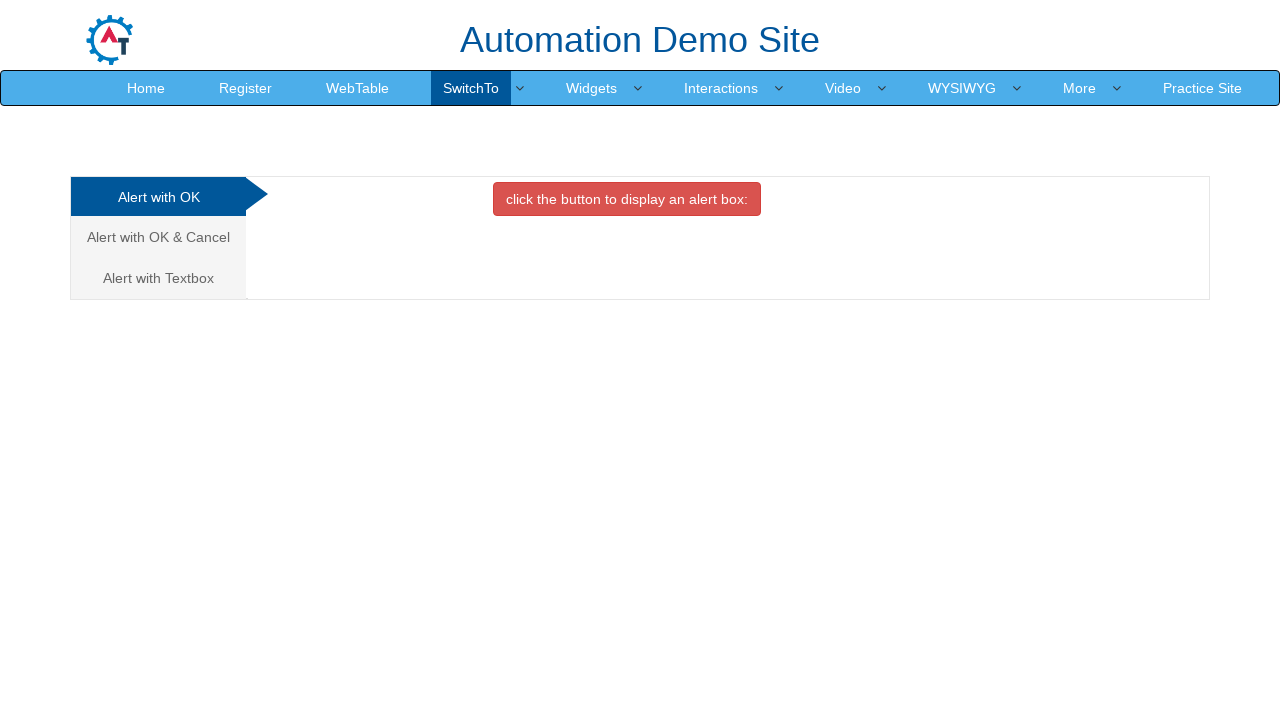

Clicked on the Alert with Textbox tab at (158, 278) on xpath=/html/body/div[1]/div/div/div/div[1]/ul/li[3]/a
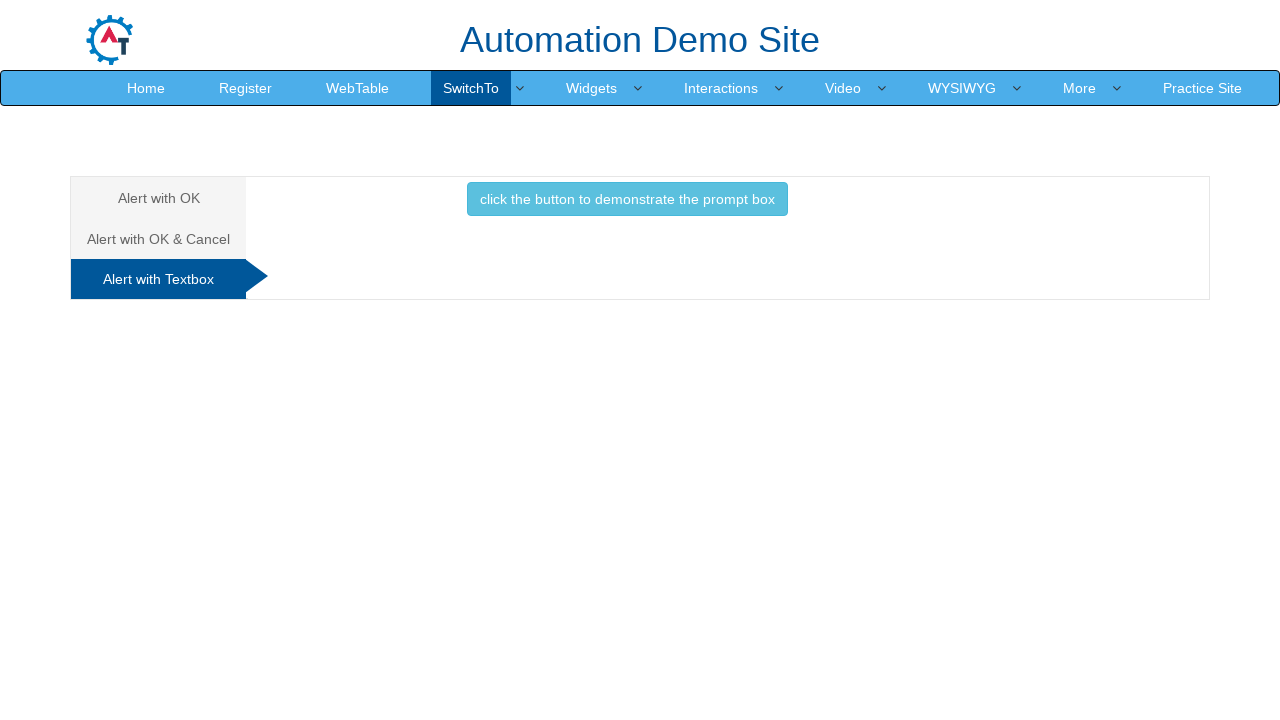

Clicked the button to trigger the prompt alert at (627, 199) on //*[@id="Textbox"]/button
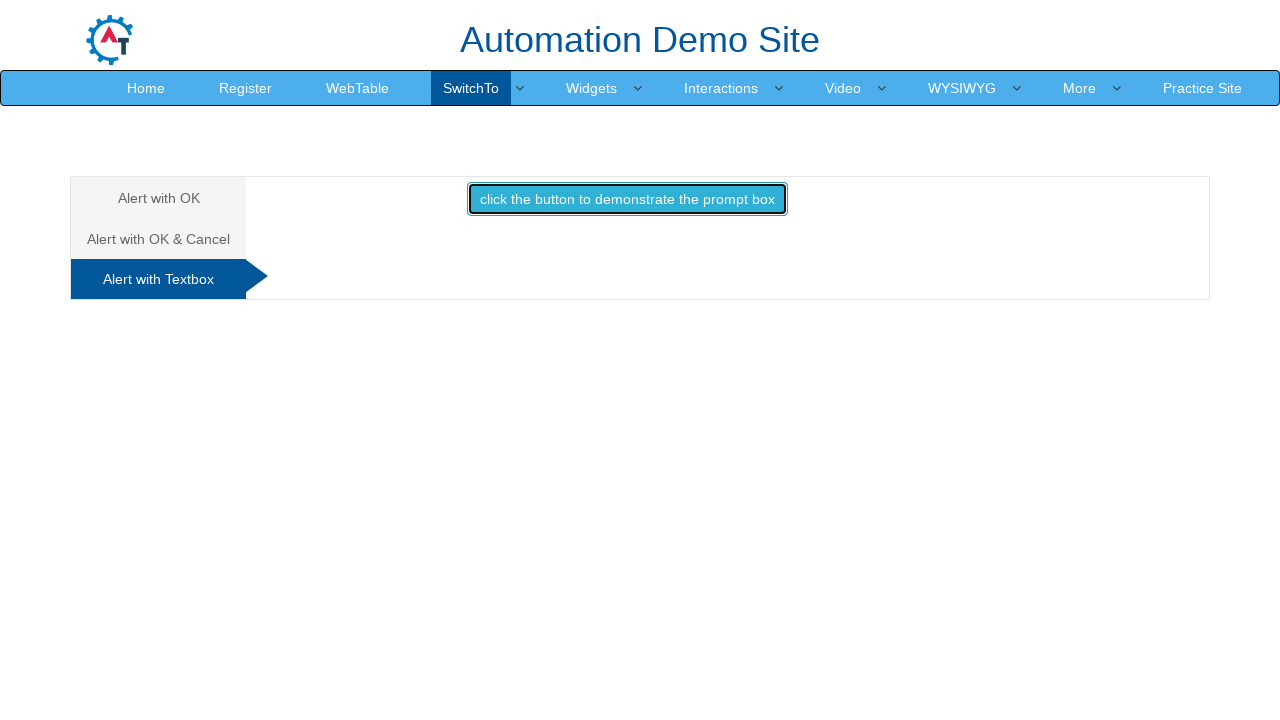

Handled prompt alert by entering 'Snehal' and accepting
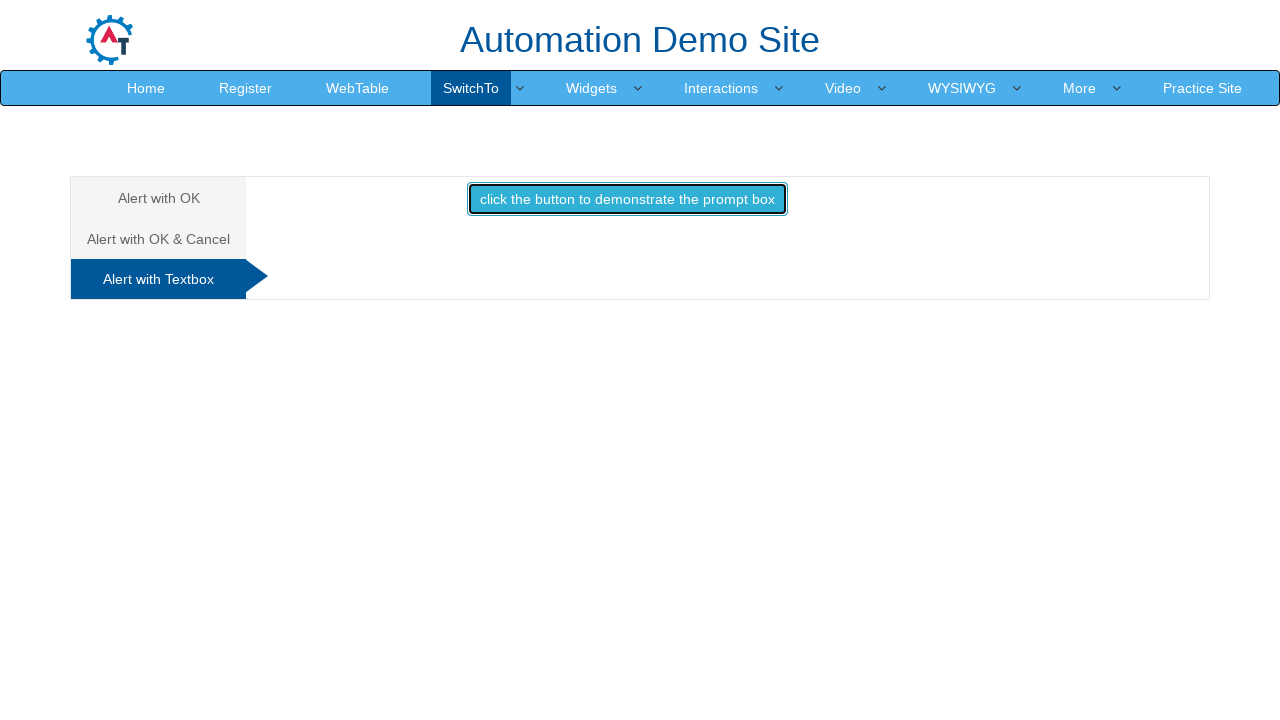

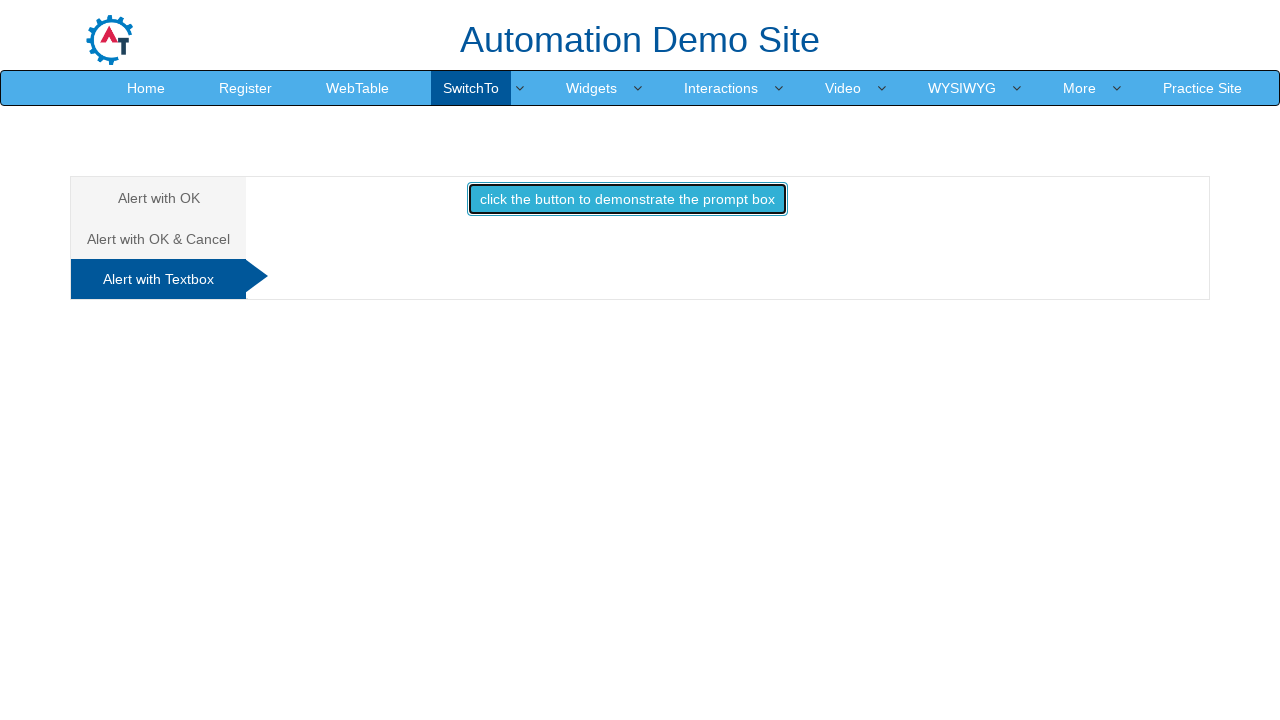